Tests JavaScript prompt alert handling within an iframe, enters text into the prompt, accepts it, verifies the result, then tests window switching by clicking a link that opens a new tab and switching between the tabs.

Starting URL: https://www.w3schools.com/js/tryit.asp?filename=tryjs_prompt

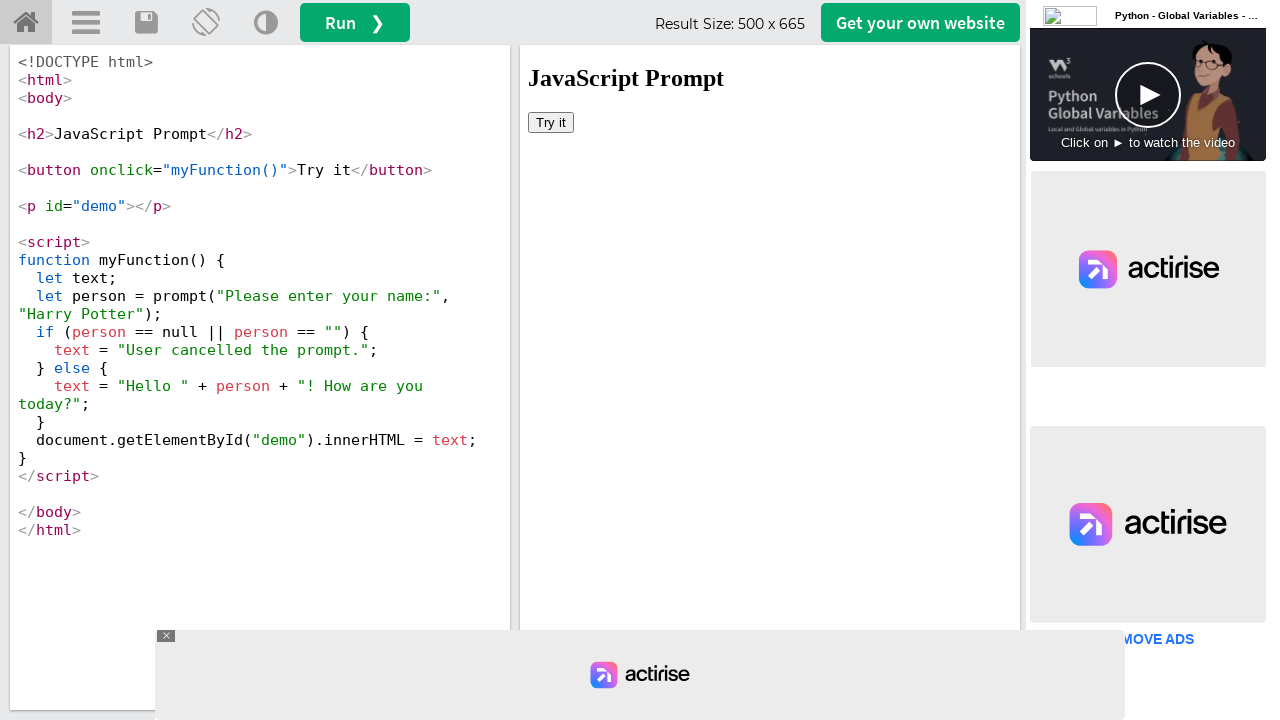

Located iframe with ID 'iframeResult'
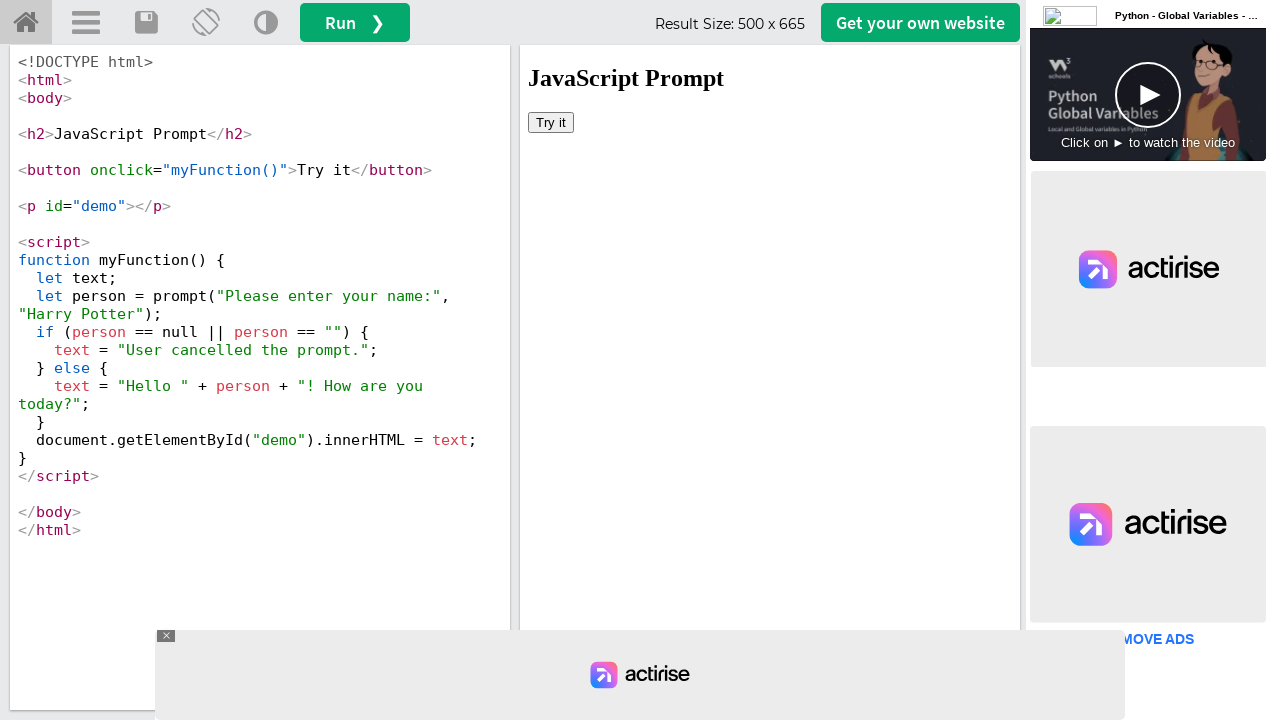

Clicked 'Try it' button in iframe to trigger JavaScript prompt at (551, 122) on #iframeResult >> internal:control=enter-frame >> xpath=//button[text()='Try it']
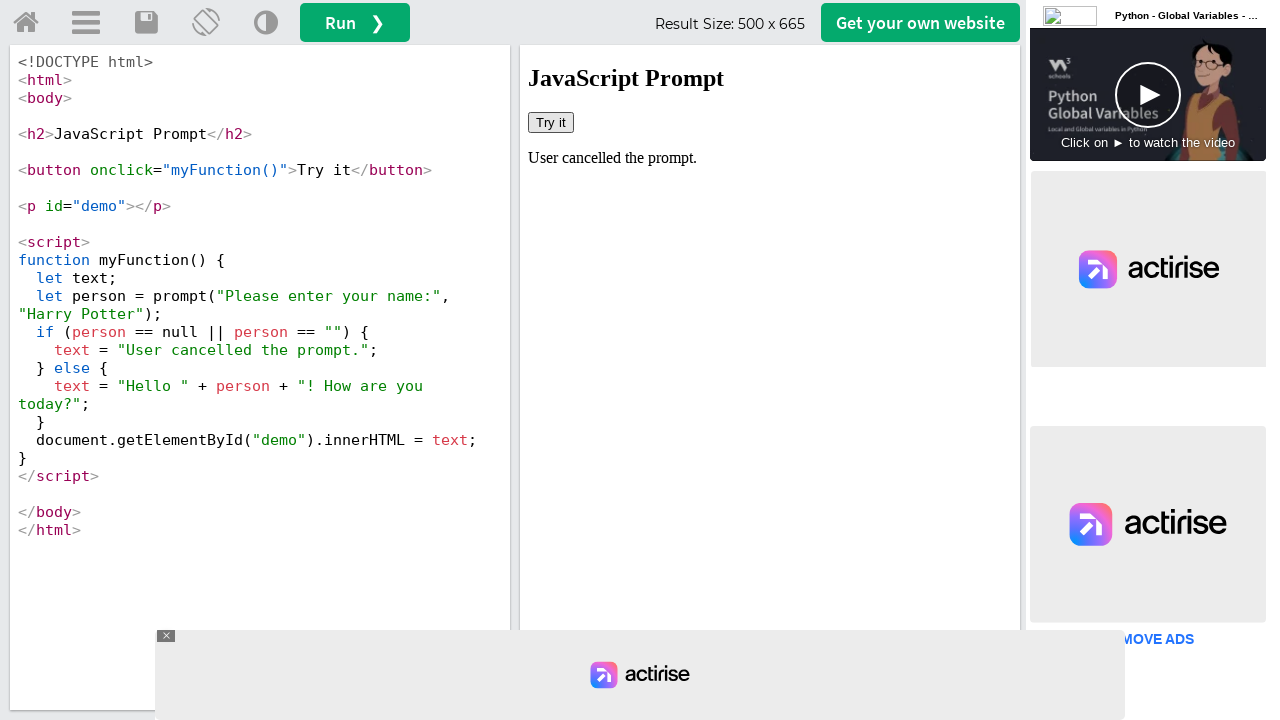

Set up dialog handler to accept prompt with text 'Rohithkumar'
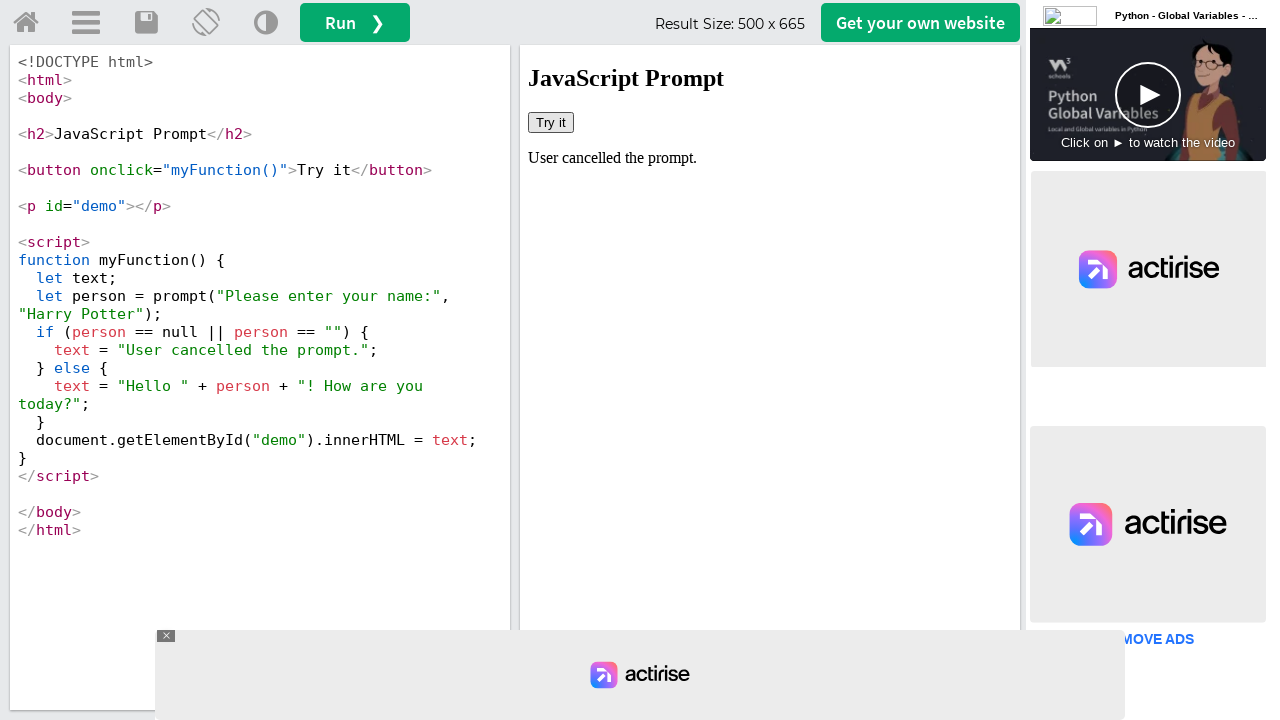

Waited 1000ms for result to appear
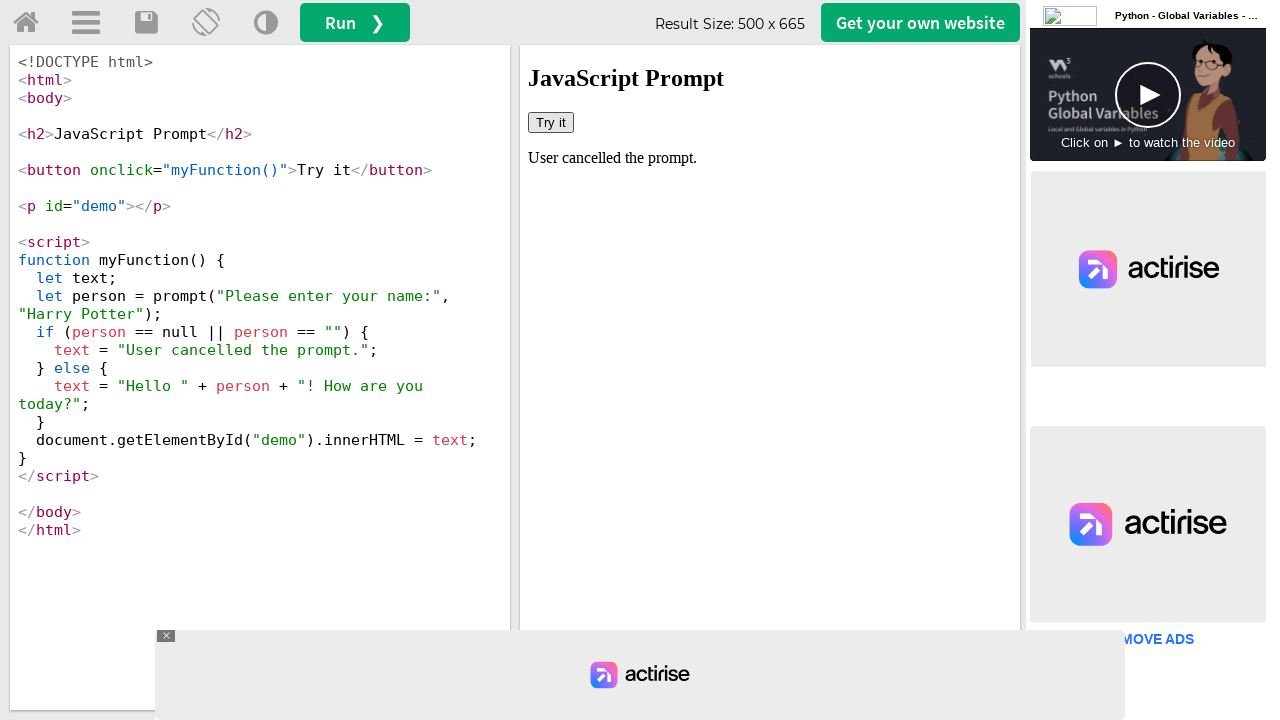

Retrieved result text from demo element: 'User cancelled the prompt.'
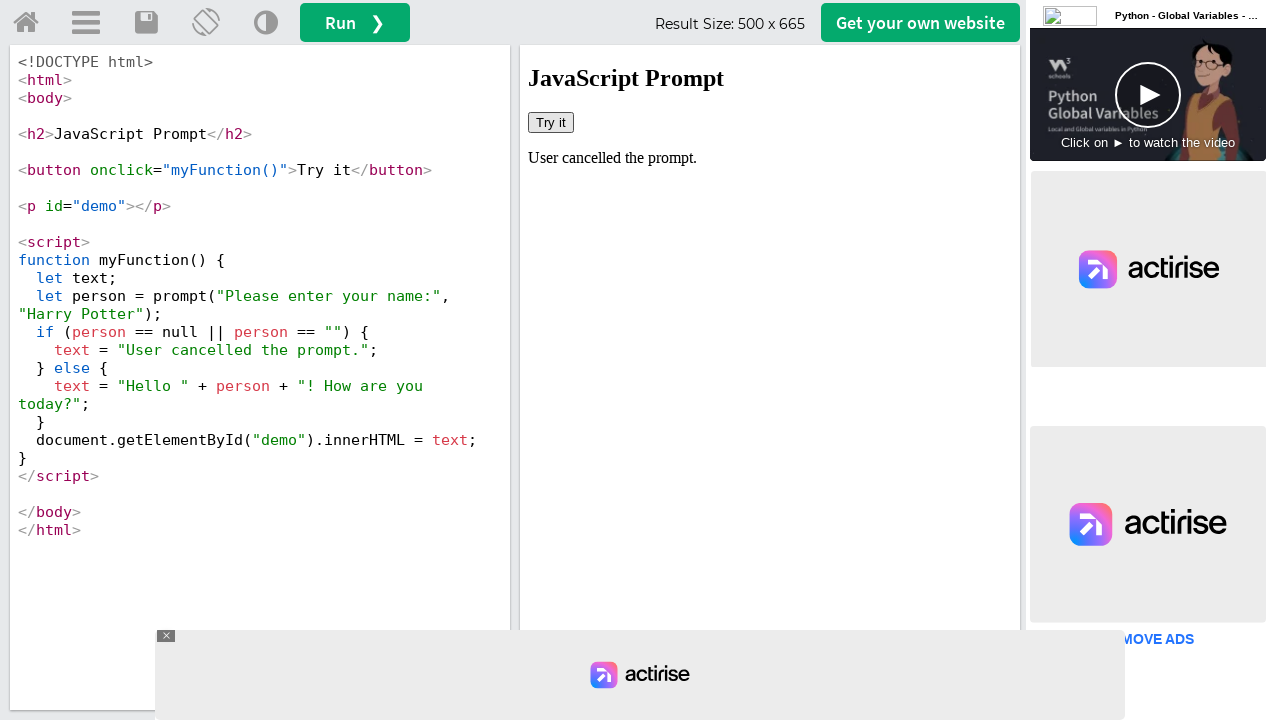

Clicked 'tryhome' link which opened a new tab at (26, 23) on #tryhome
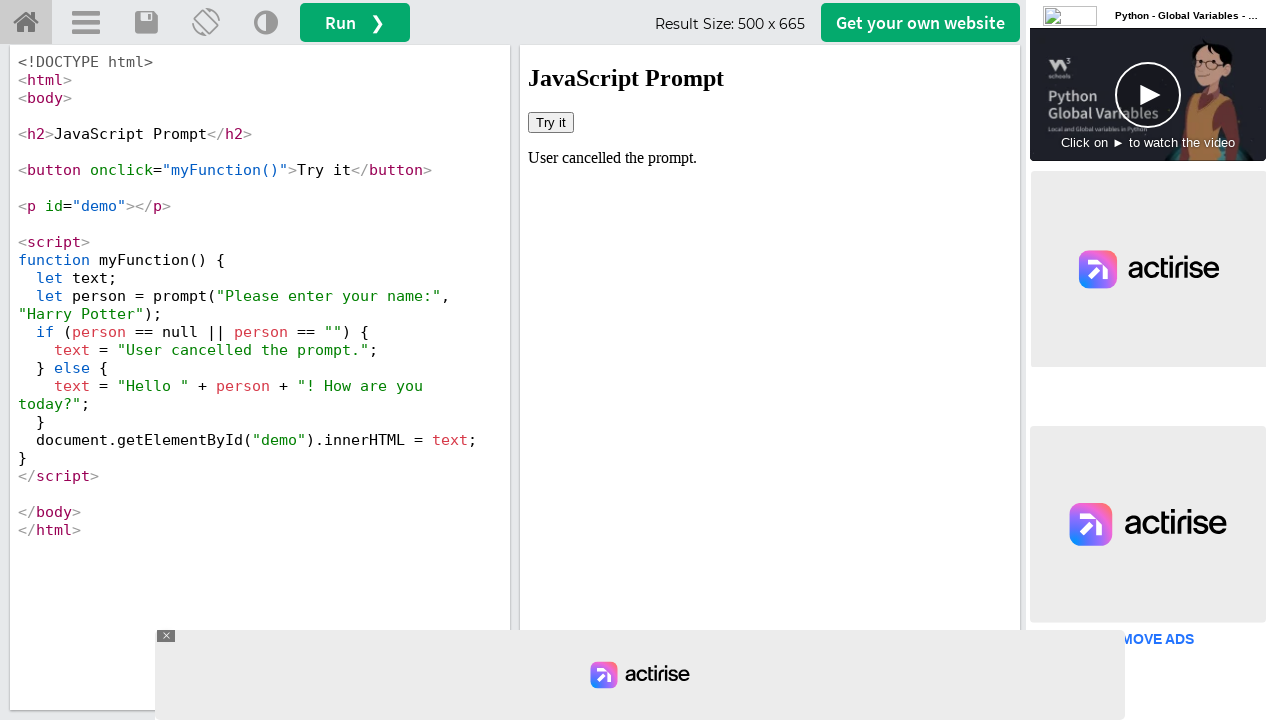

Obtained reference to newly opened tab
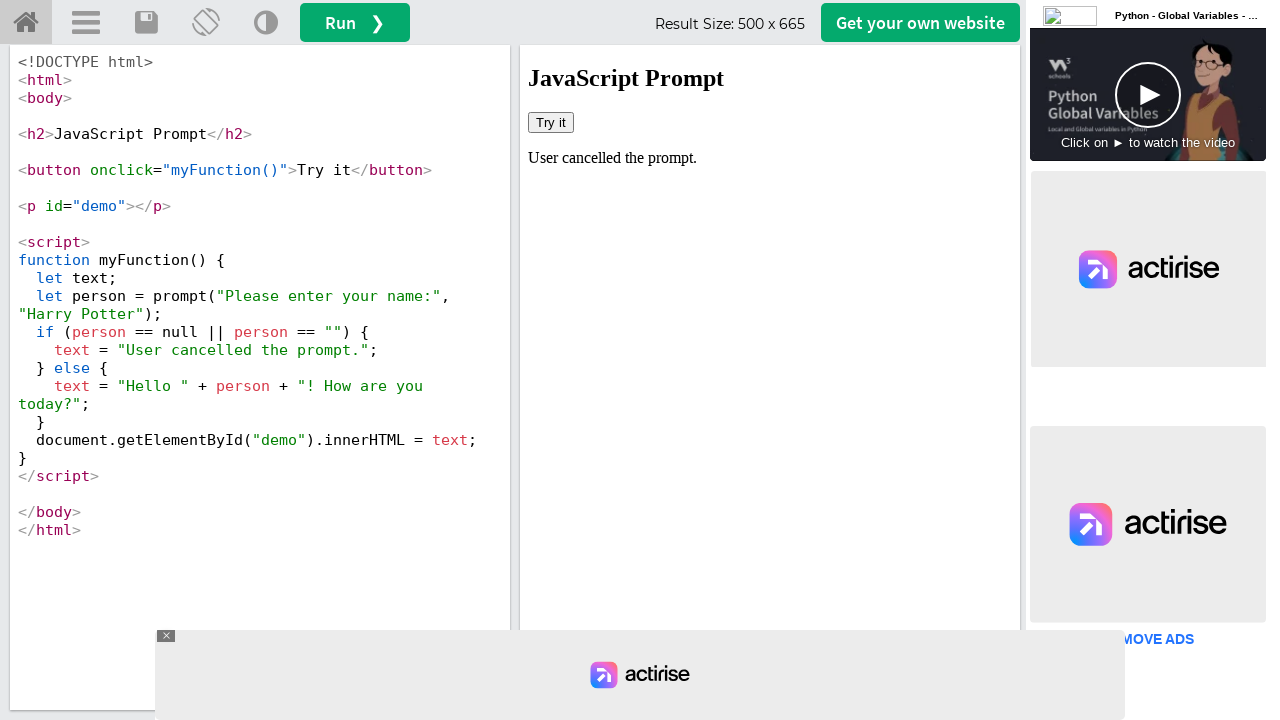

Waited for new tab to fully load
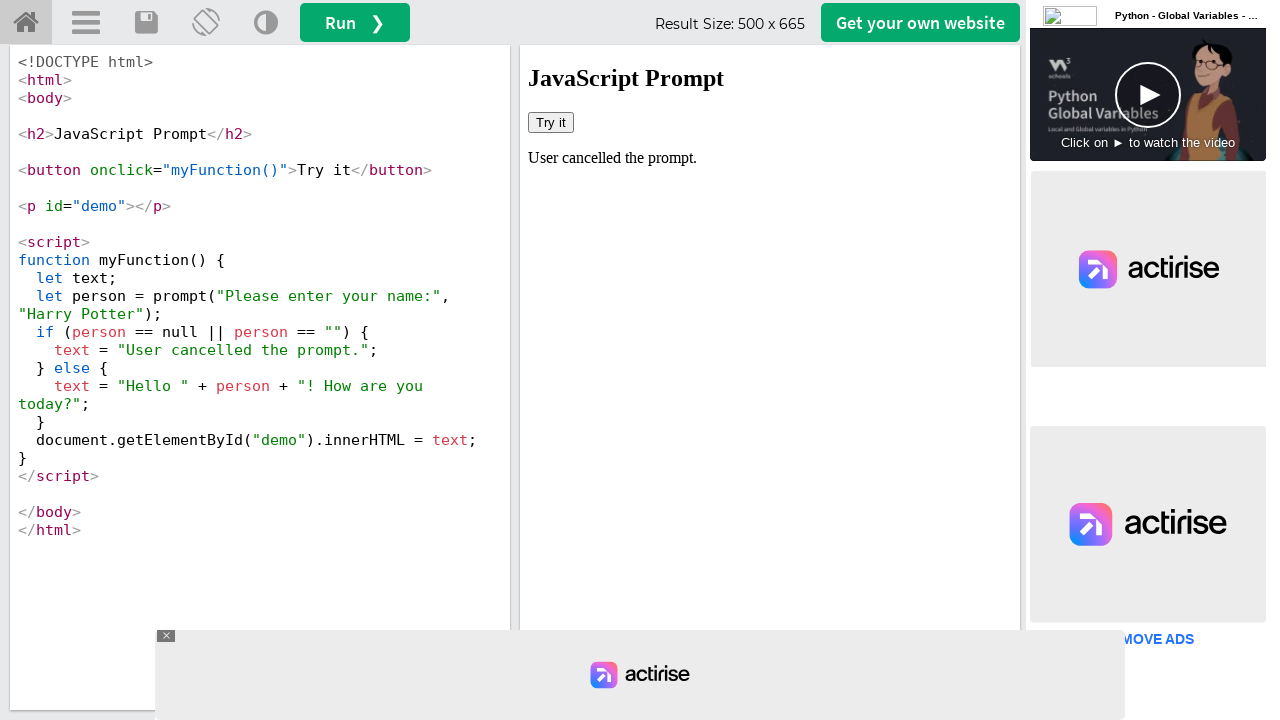

Switched back to original tab
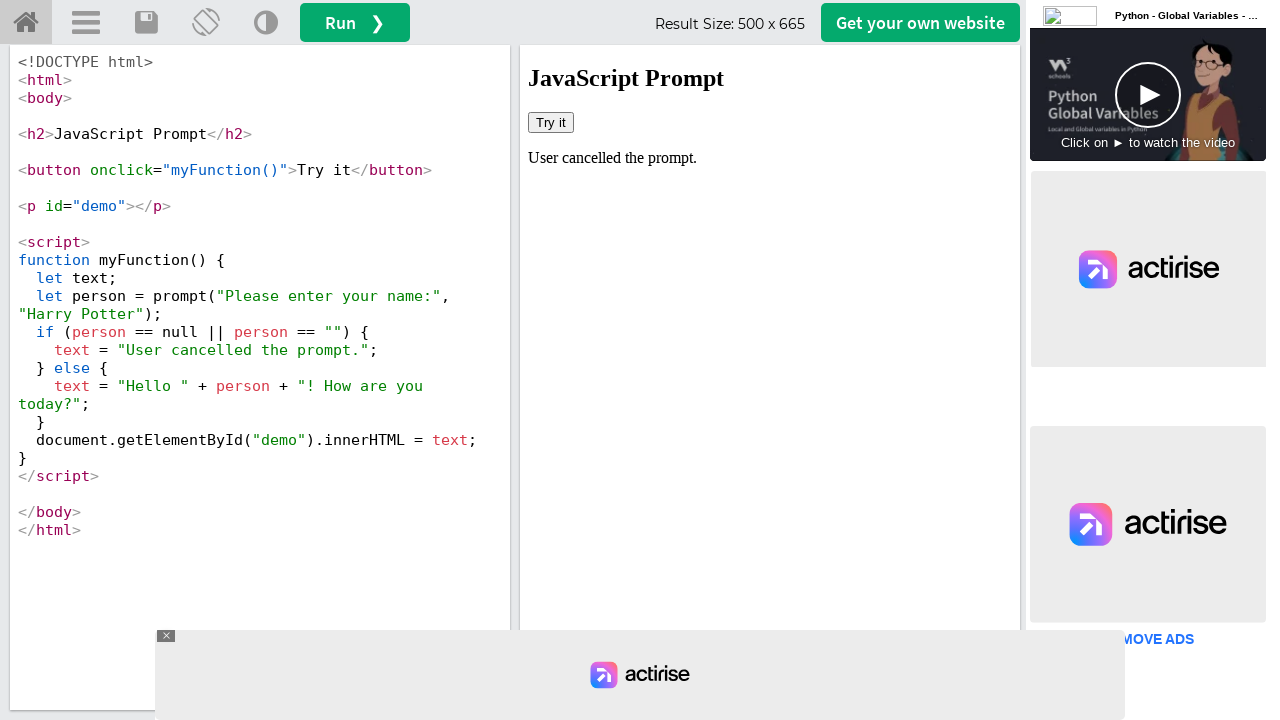

Closed the new tab
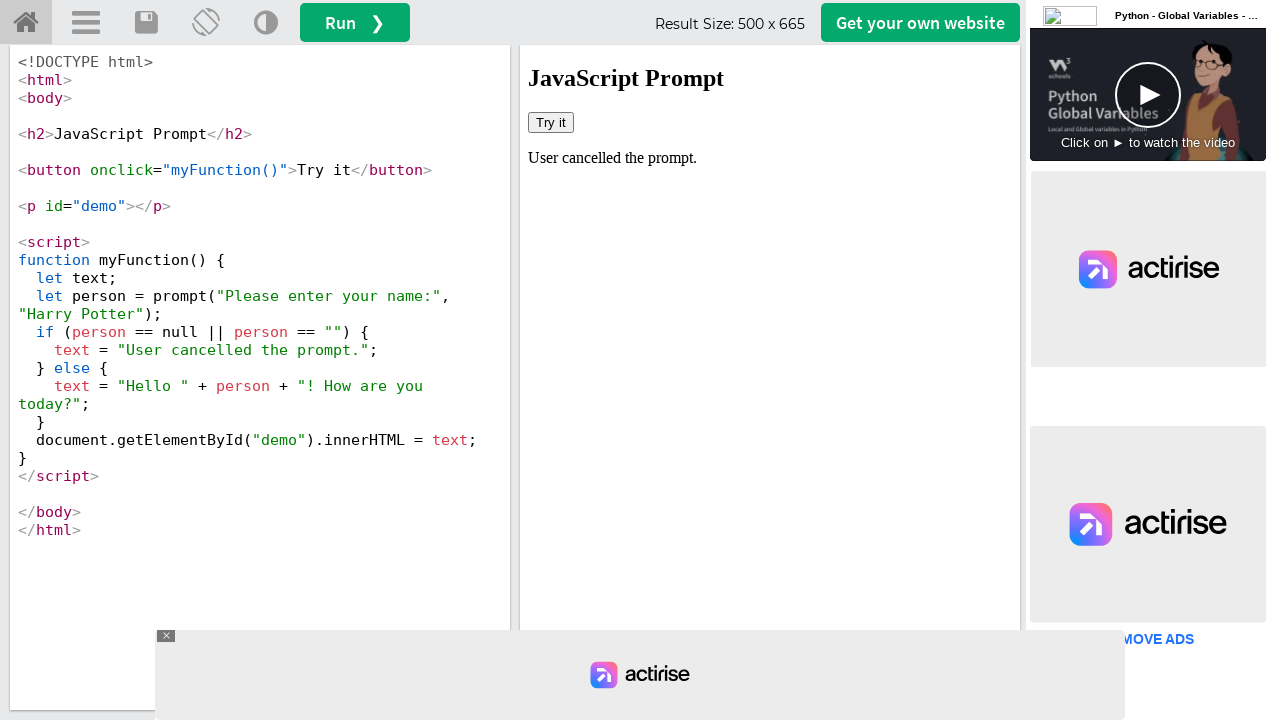

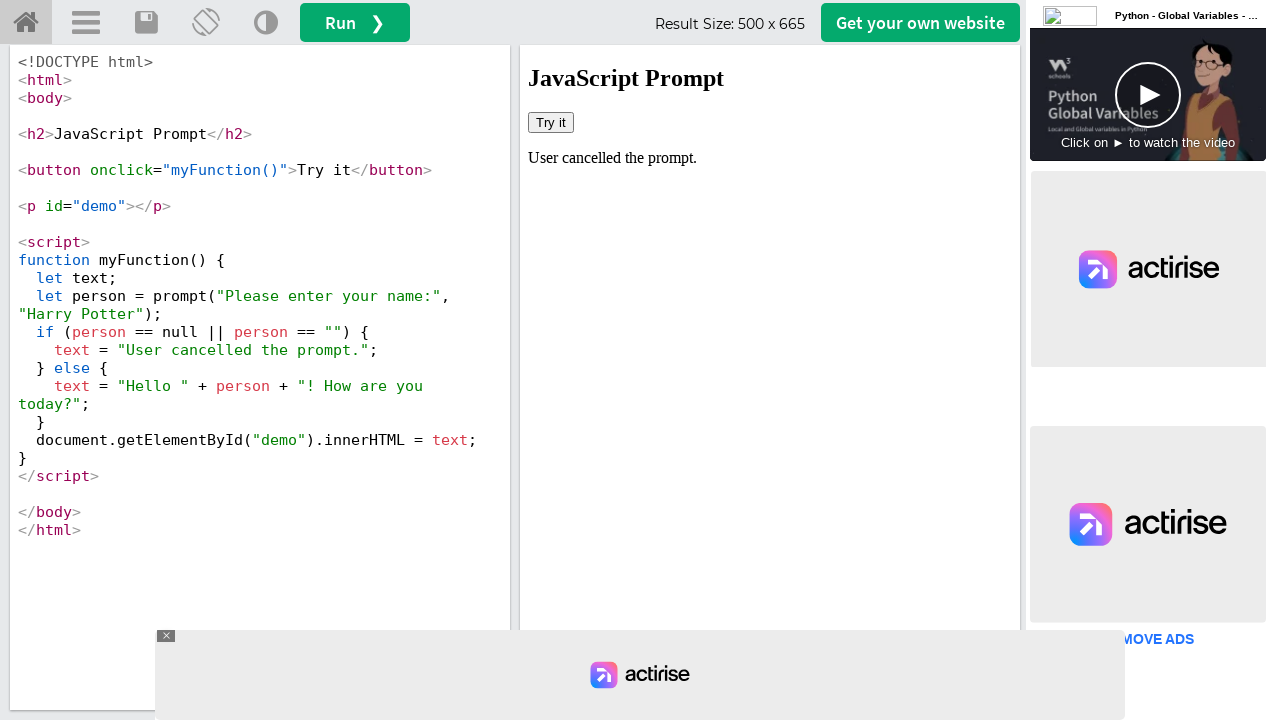